Verifies that the current URL contains "orangehrm"

Starting URL: https://www.orangehrm.com/orangehrm-30-day-trial/

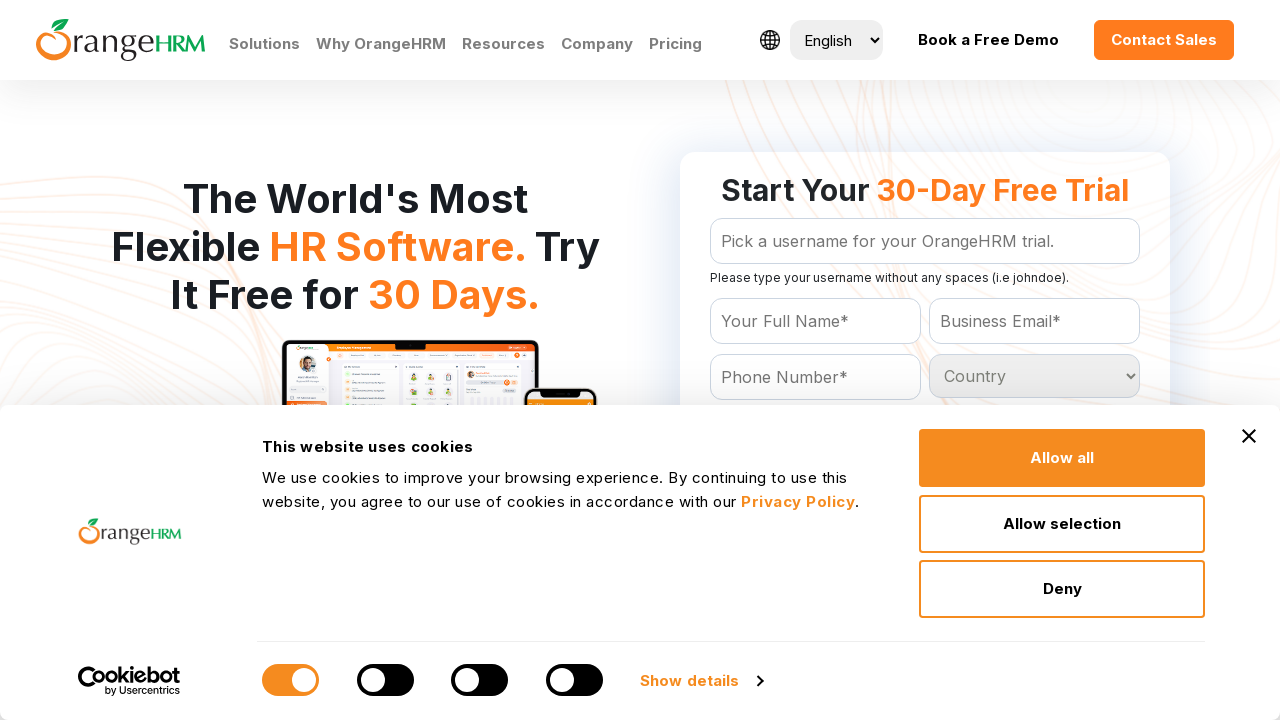

Retrieved current URL from page
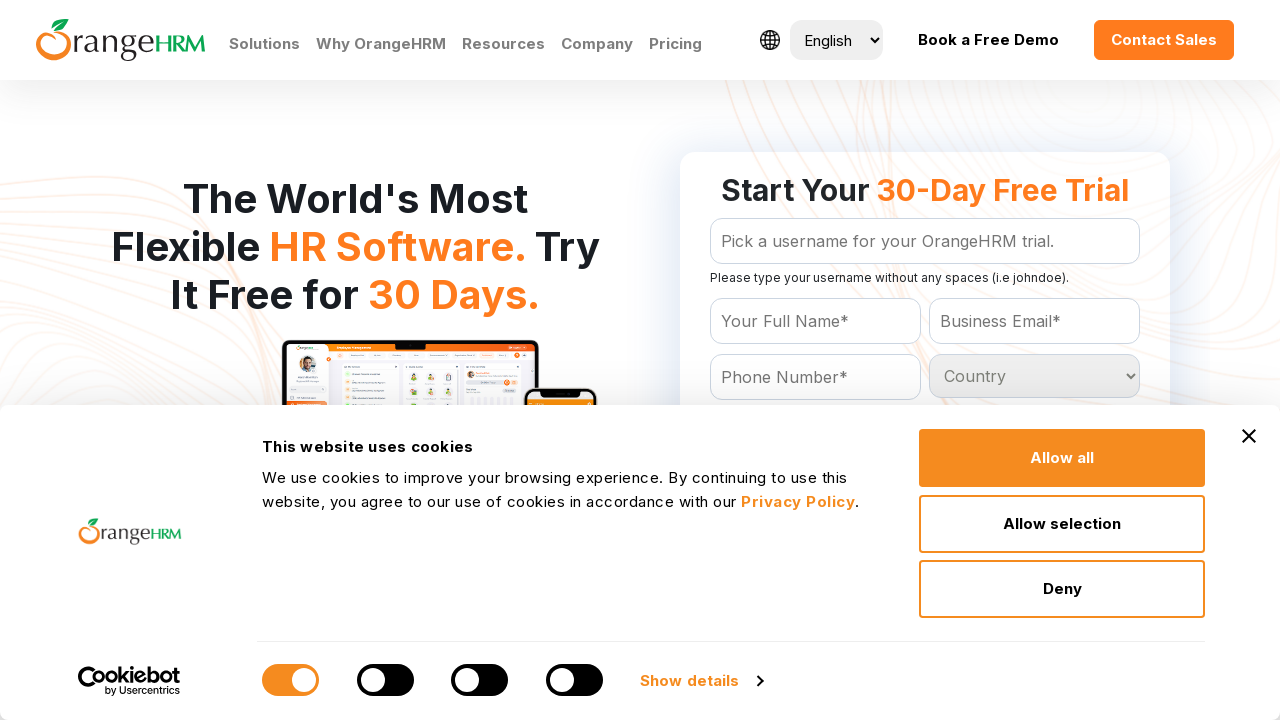

Verified that current URL contains 'orangehrm'
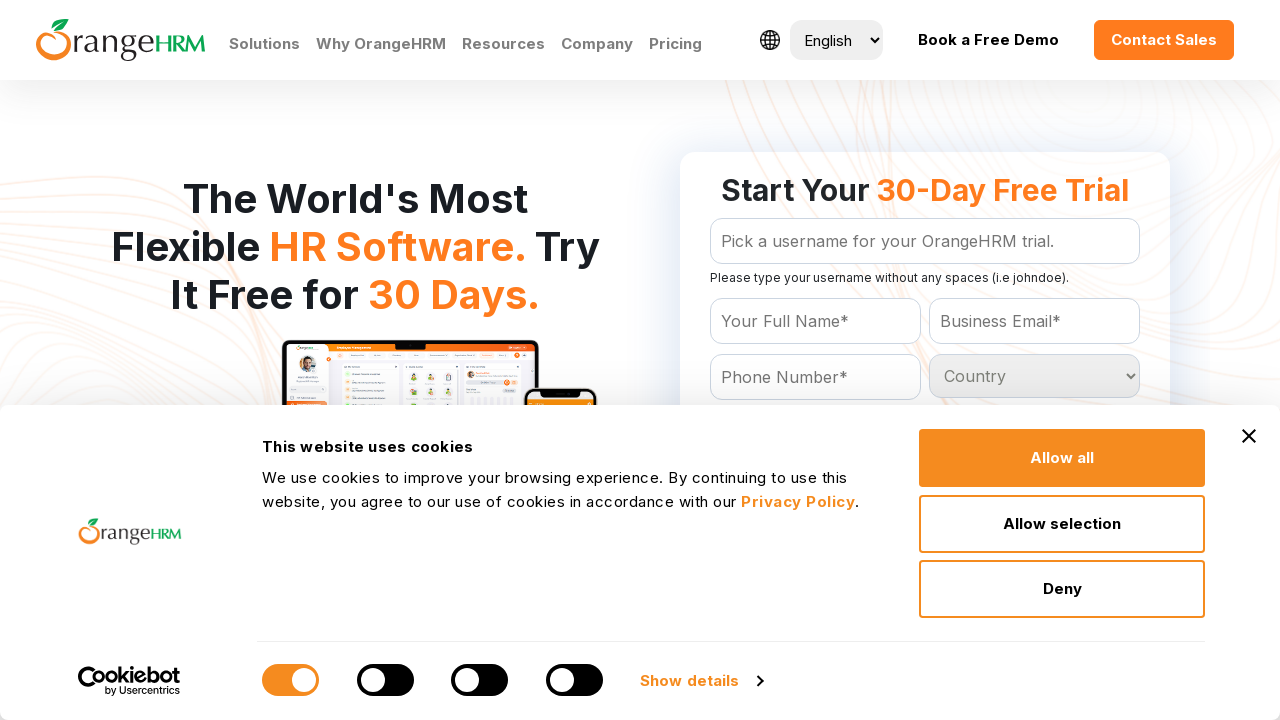

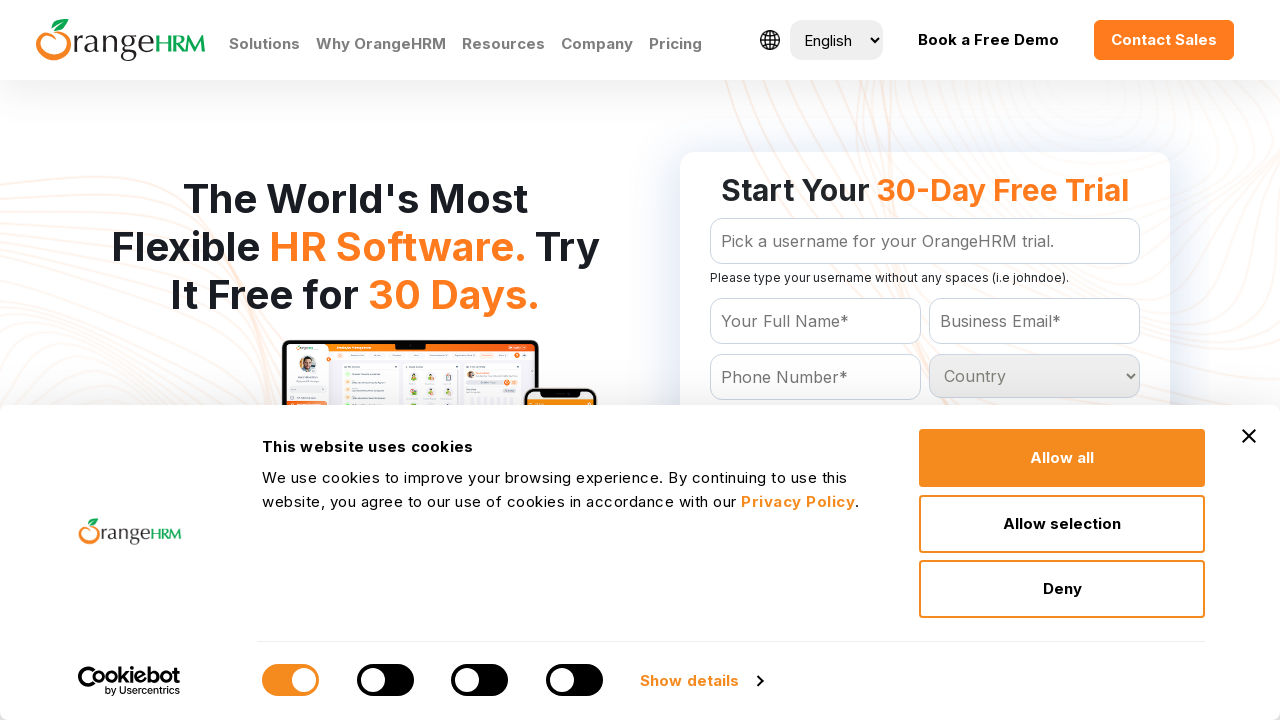